Tests login with invalid credentials and verifies that appropriate error message is displayed

Starting URL: https://vue-demo.daniel-avellaneda.com/login

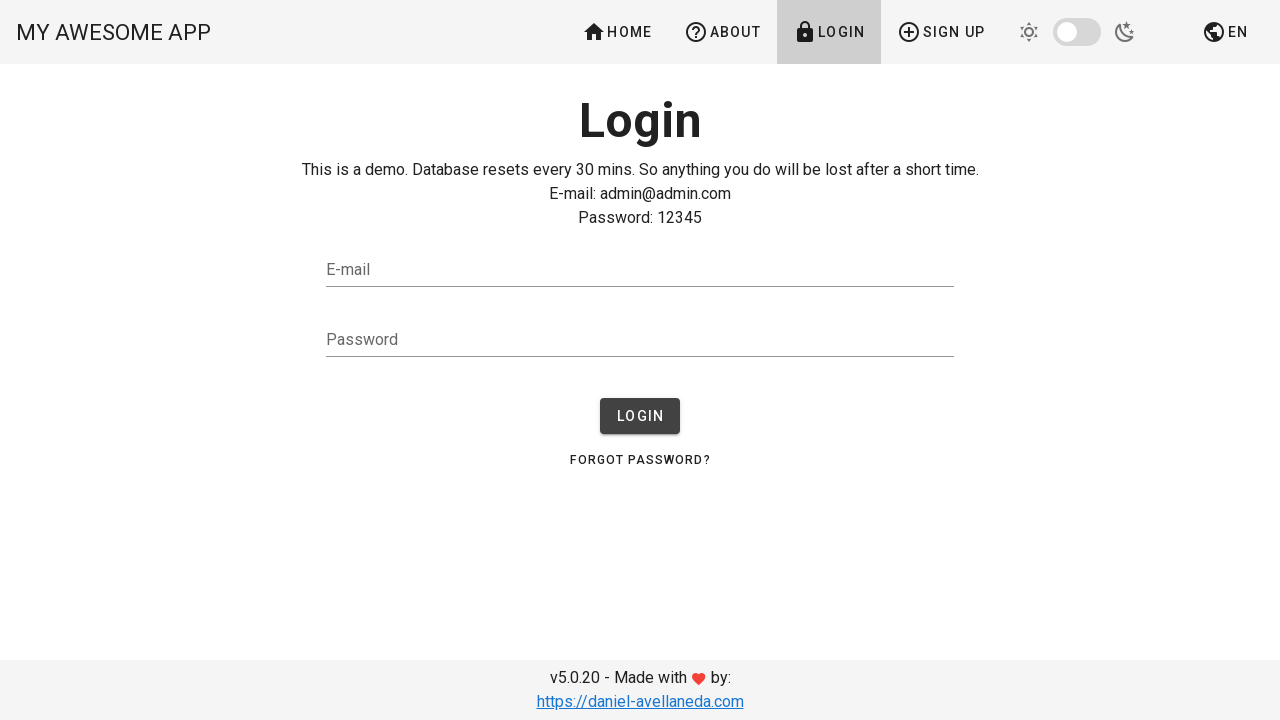

Filled email field with invalid email 'testuser456@example.com' on #email
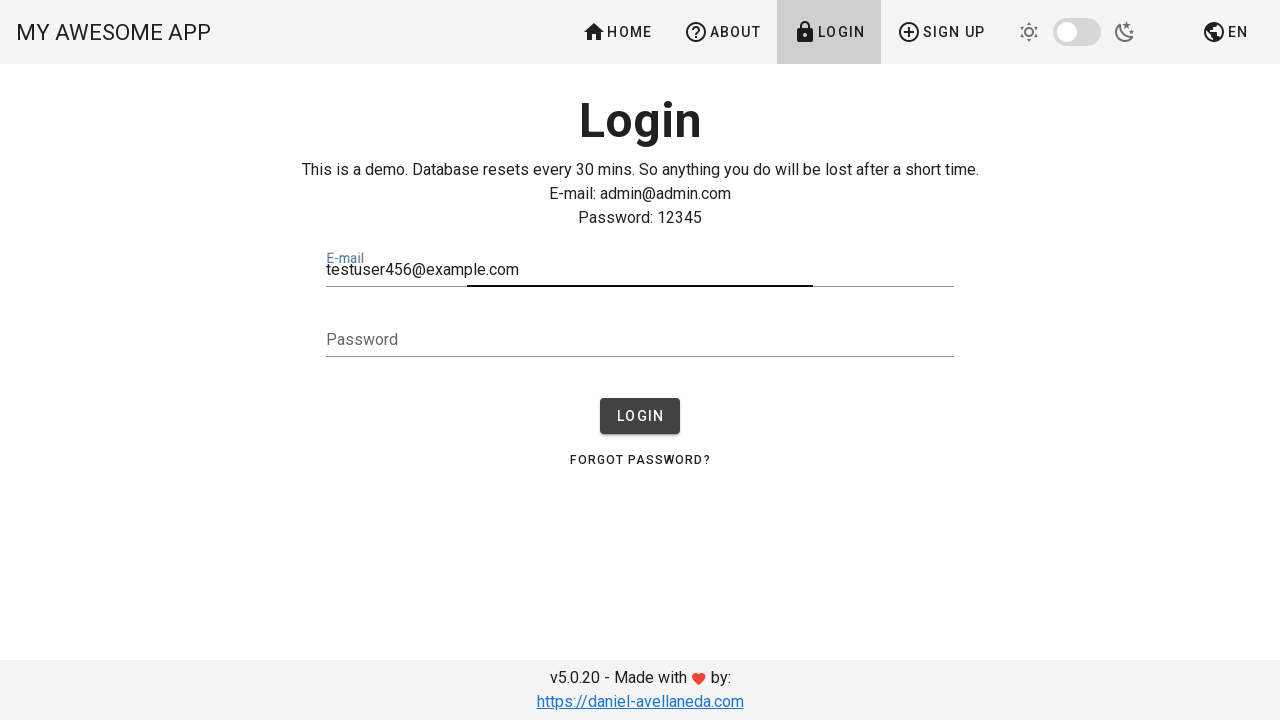

Filled password field with 'RandomPass123!' on #password
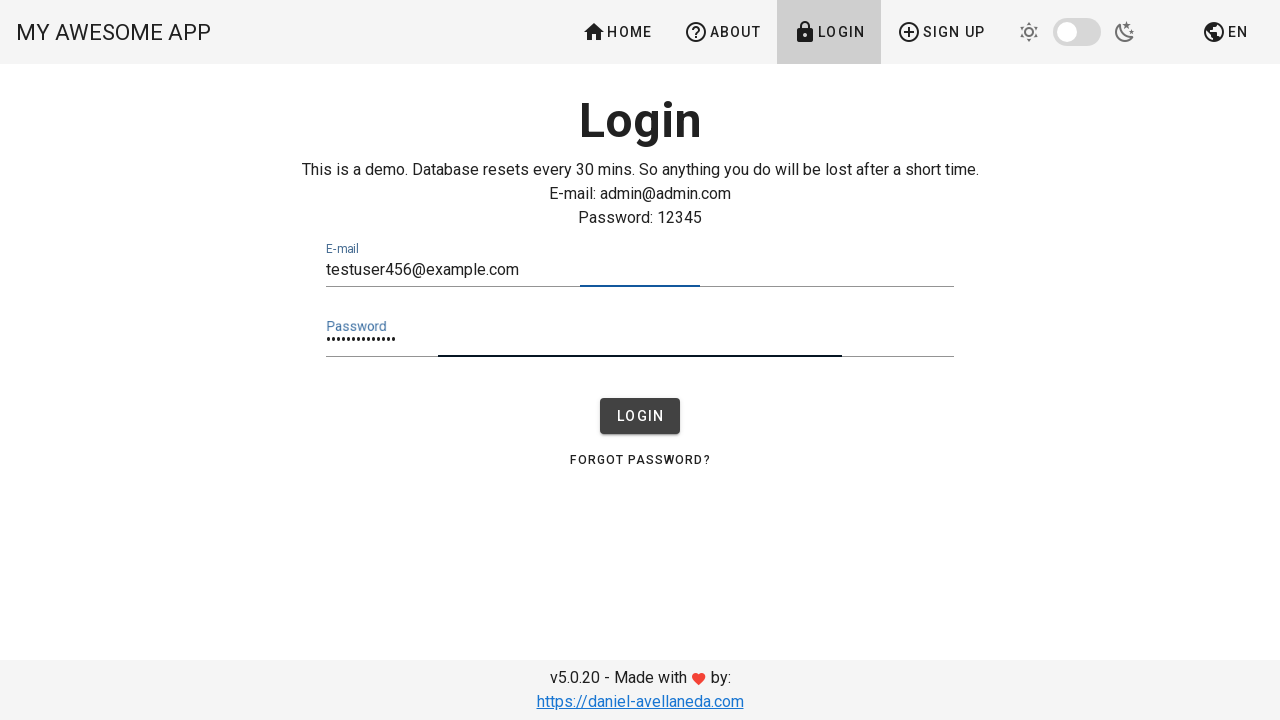

Clicked login button to submit invalid credentials at (640, 416) on xpath=//button[contains(@type, 'submit')]
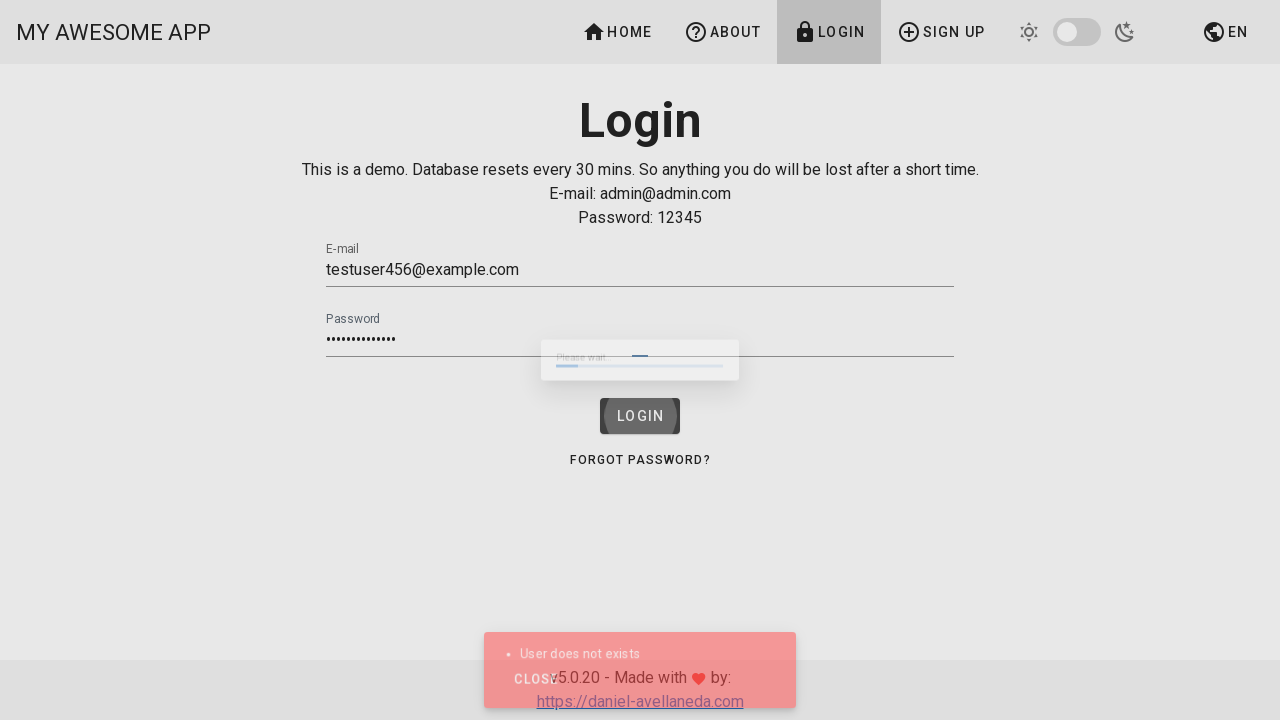

Error message appeared indicating user does not exist
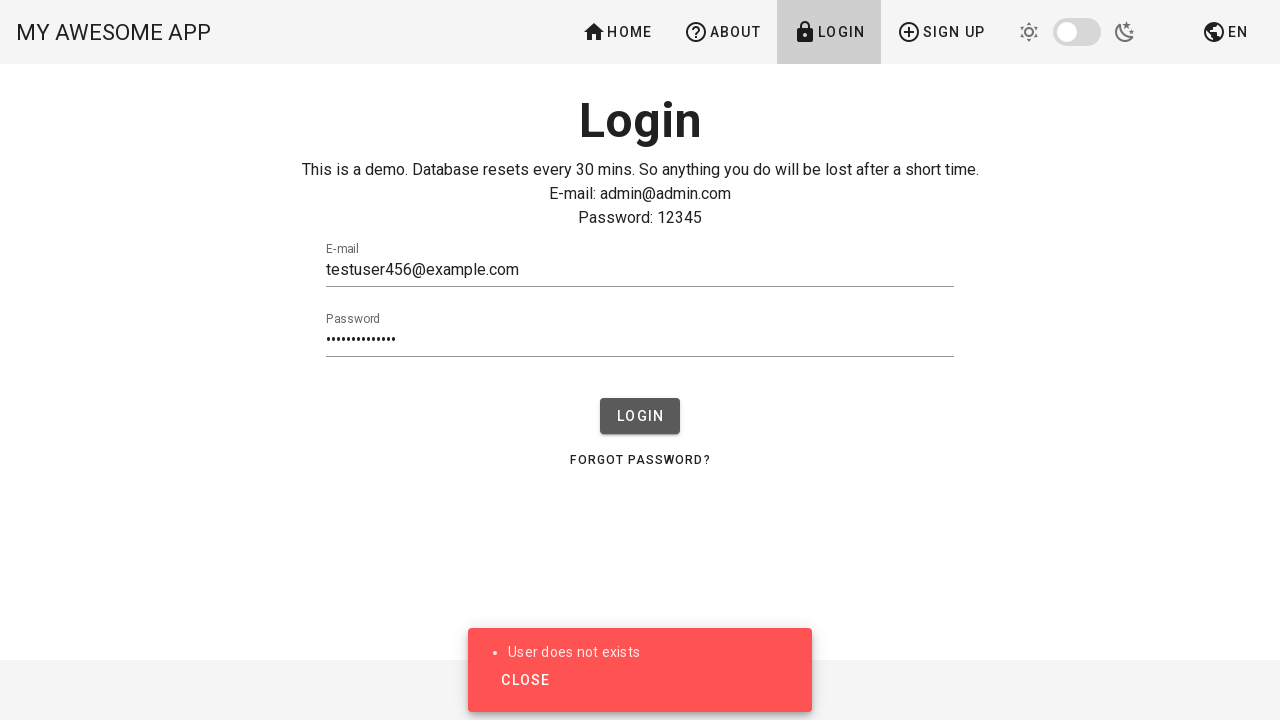

Retrieved error message text content
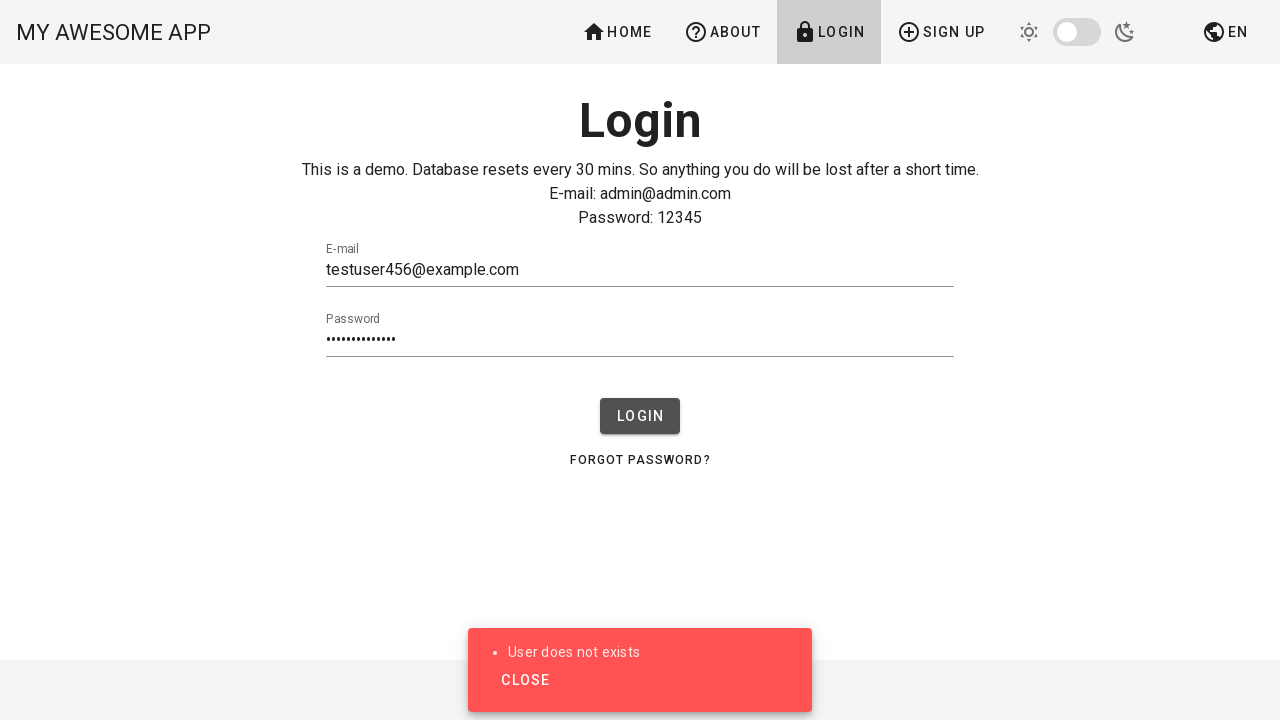

Verified that error message contains 'User does not exists'
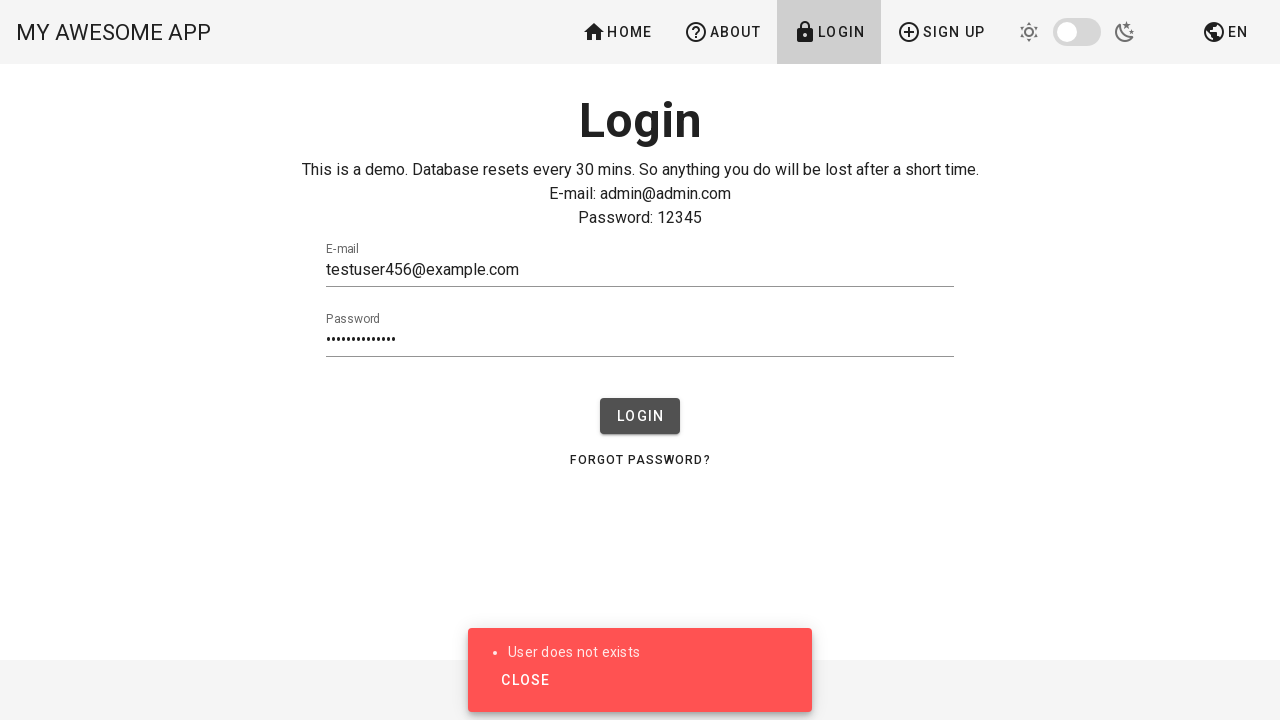

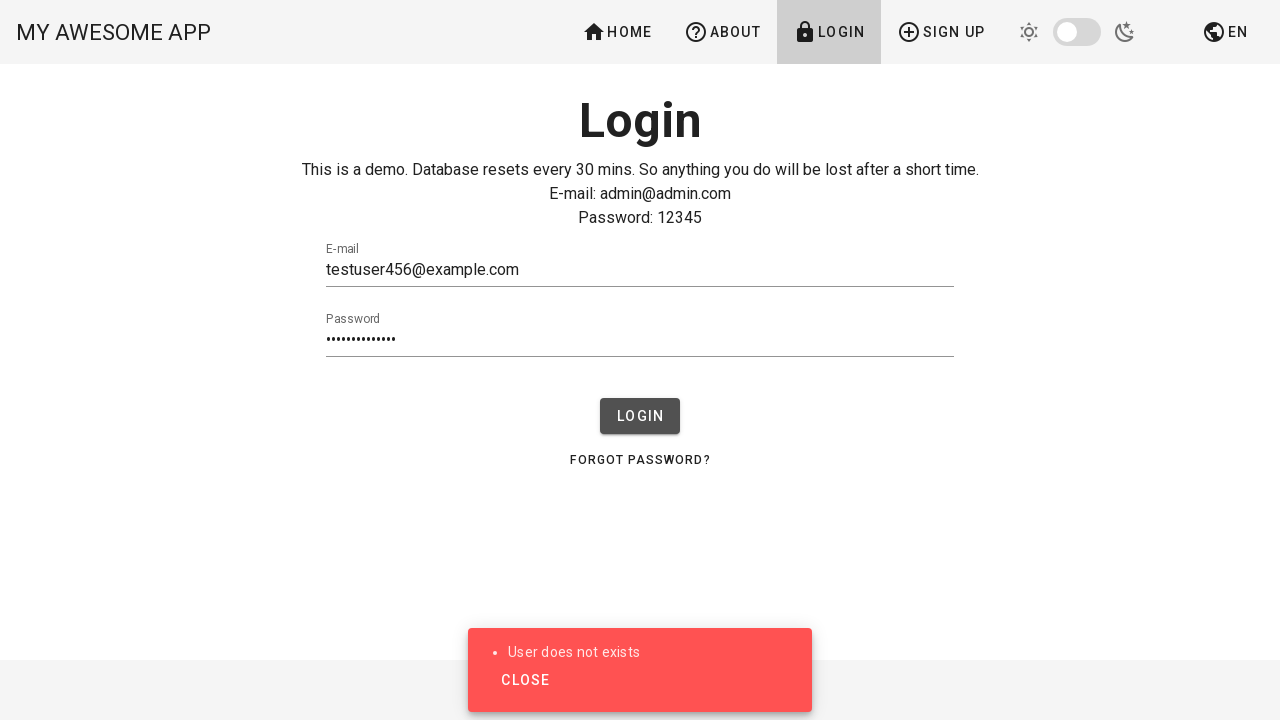